Tests child window handling by clicking a link that opens a new page, extracting text from the new page, and using that text back in the original page

Starting URL: https://rahulshettyacademy.com/loginpagePractise/

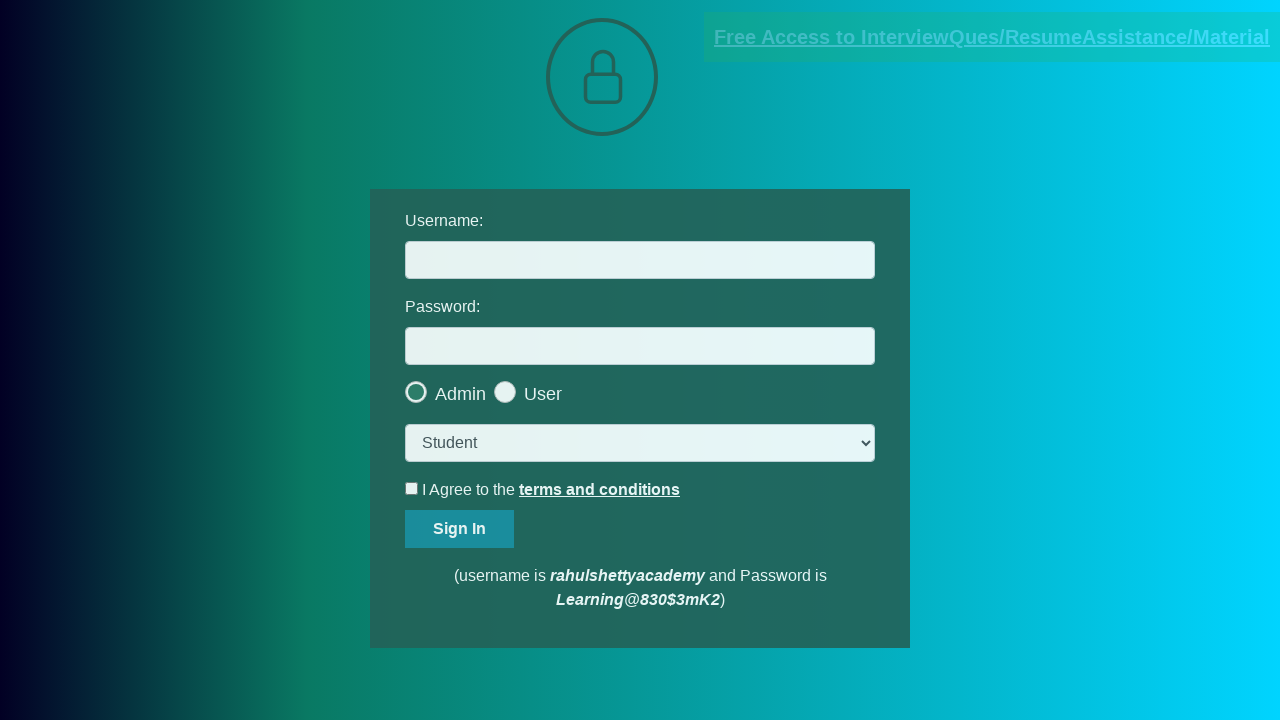

Clicked link to open child window at (992, 37) on [href*='documents-request']
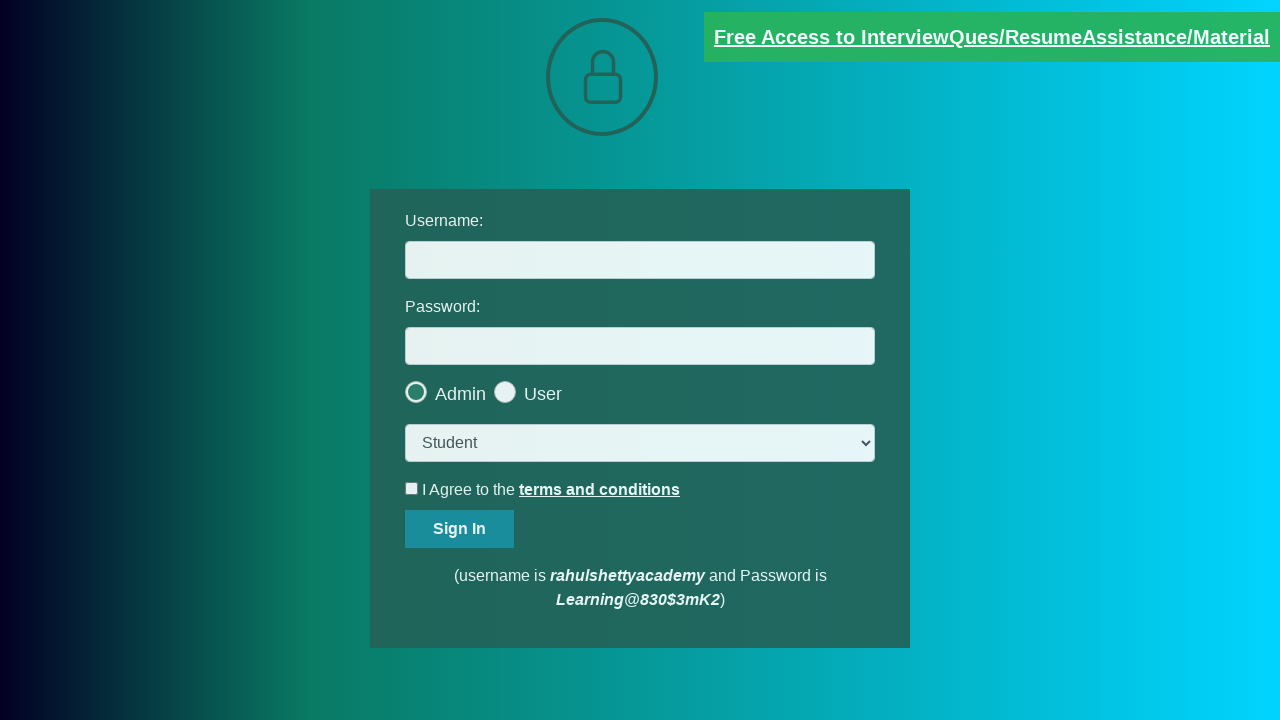

Child window opened and captured
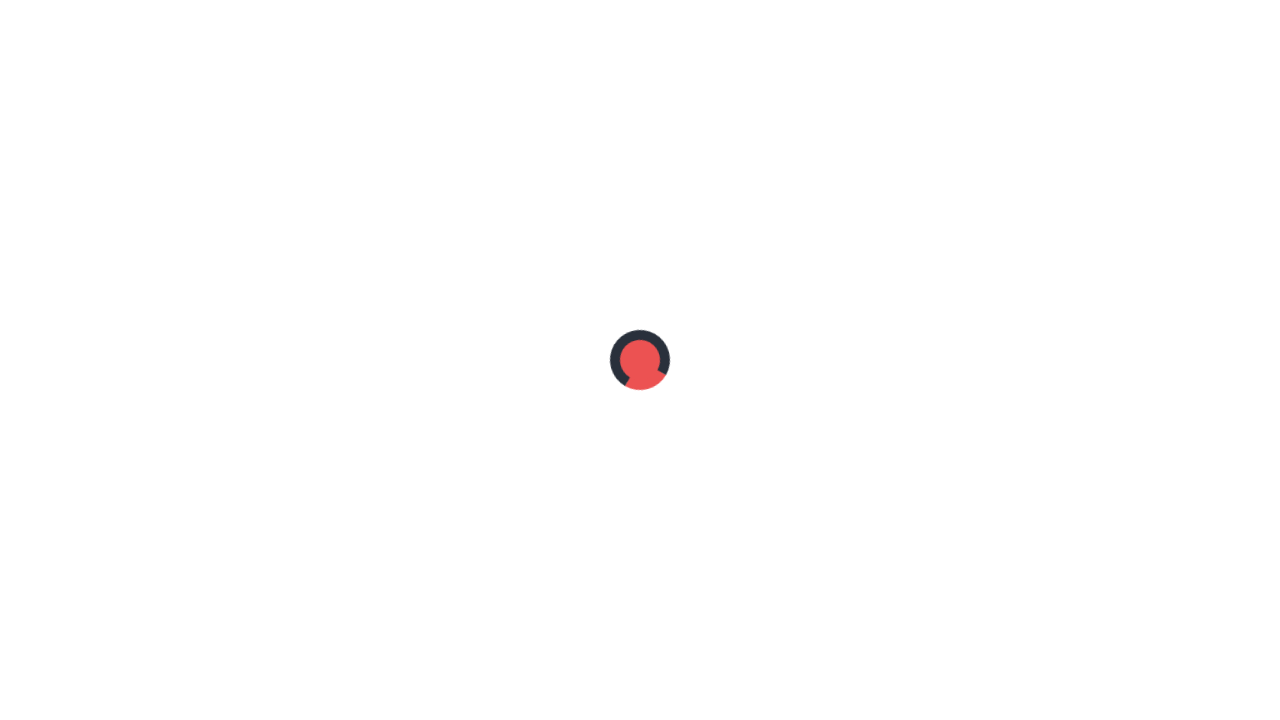

Child window fully loaded
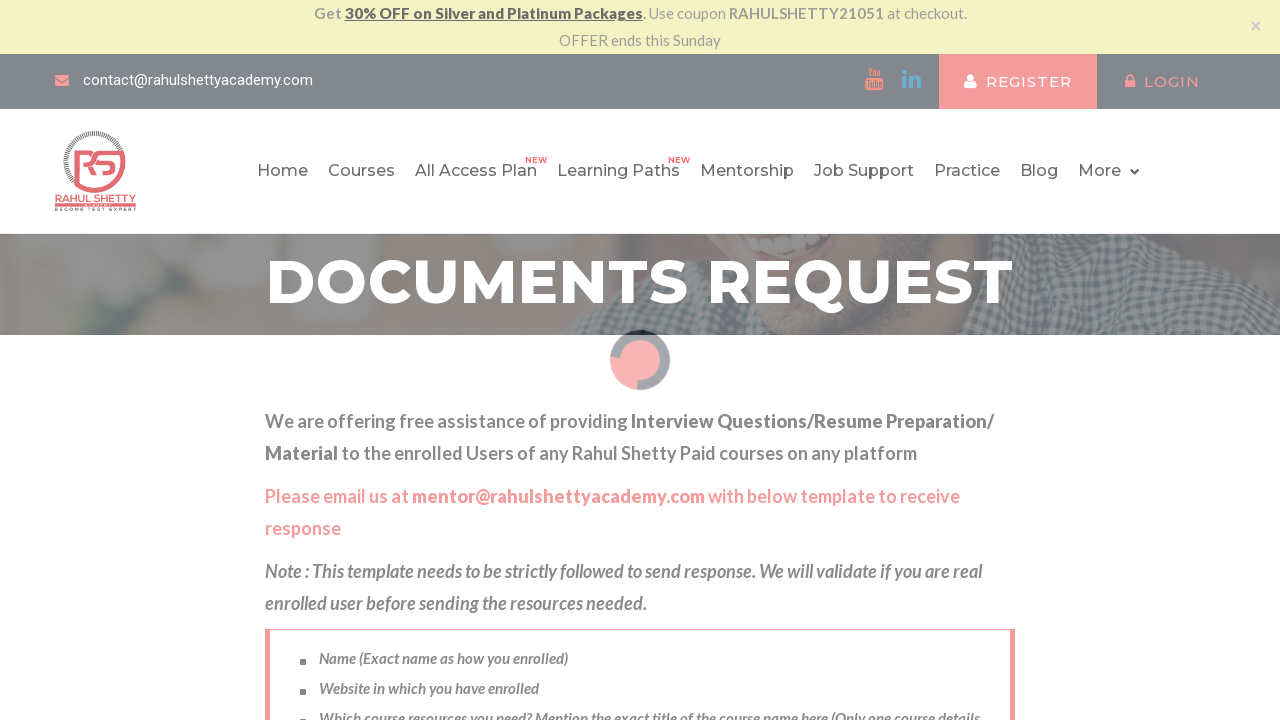

Extracted text from child window: Please email us at mentor@rahulshettyacademy.com with below template to receive response 
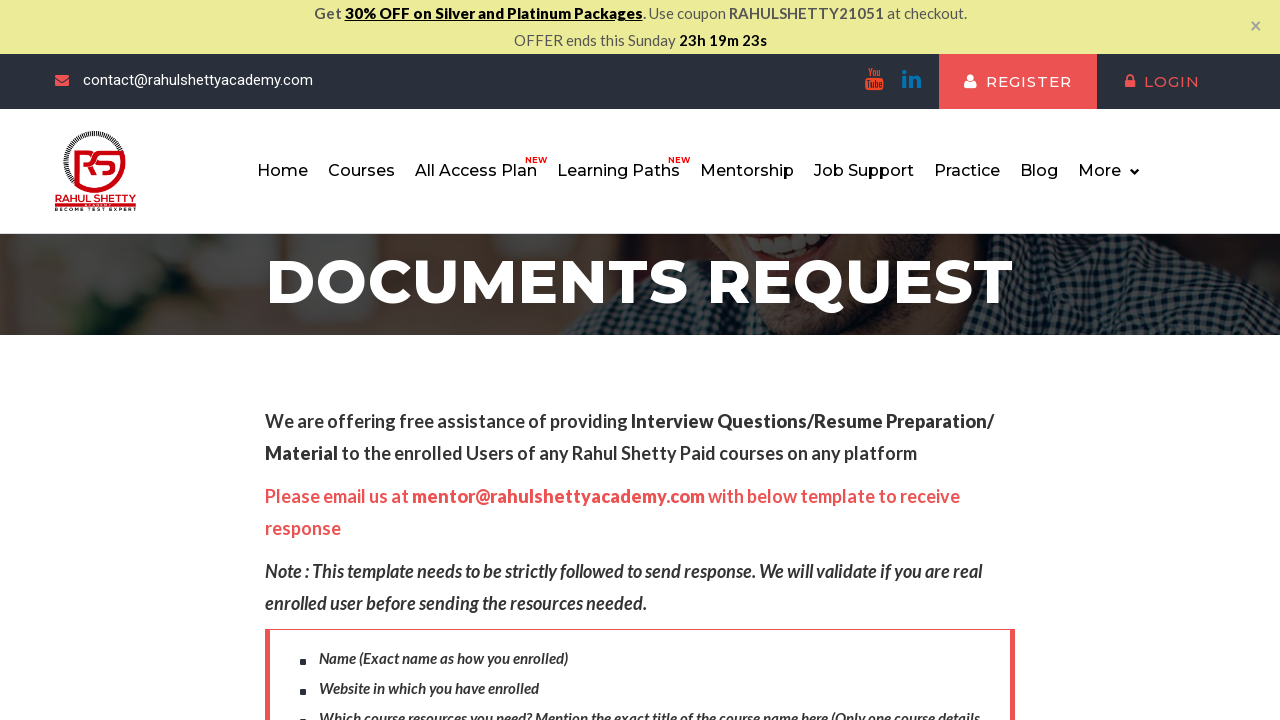

Extracted domain from email: rahulshettyacademy.com
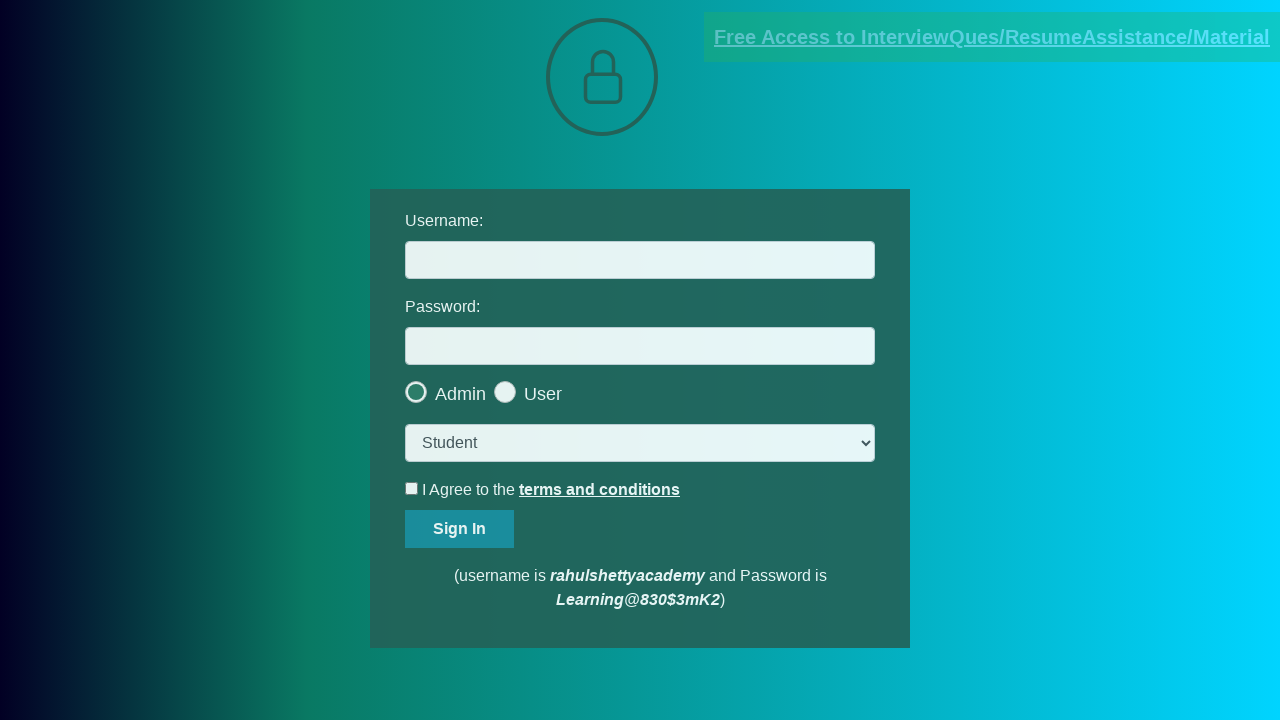

Filled username field with extracted domain: rahulshettyacademy.com on #username
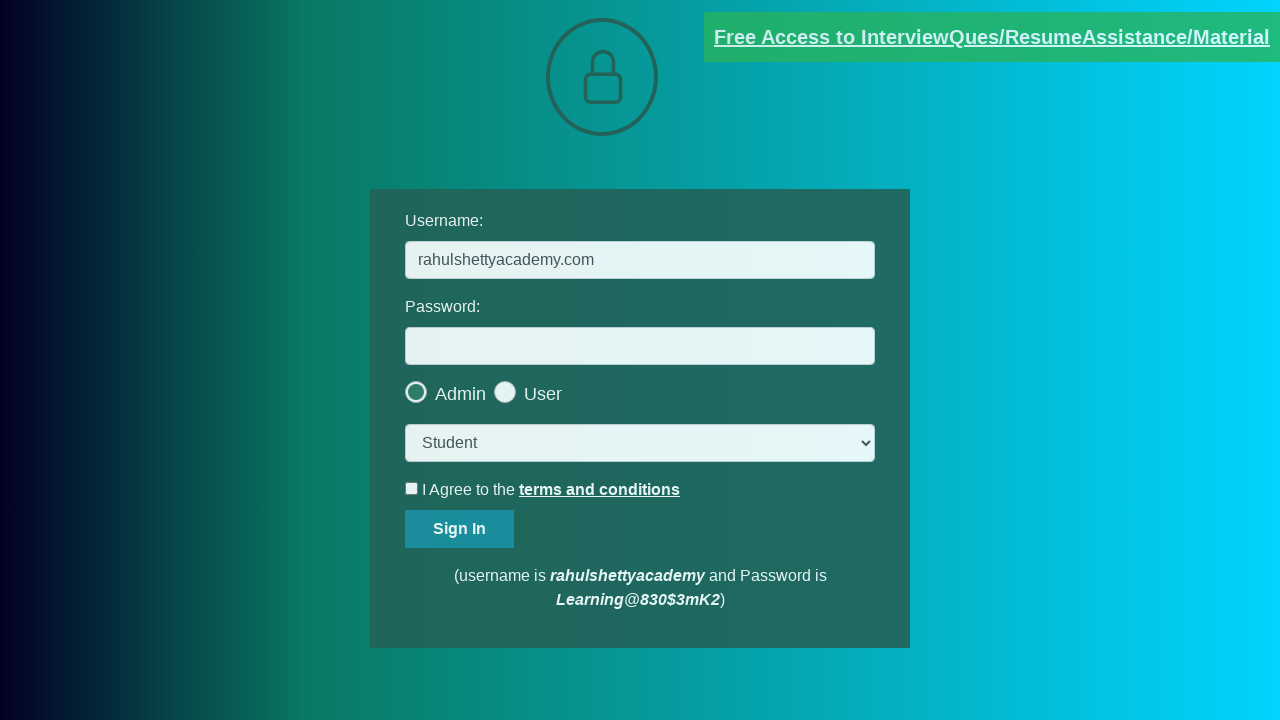

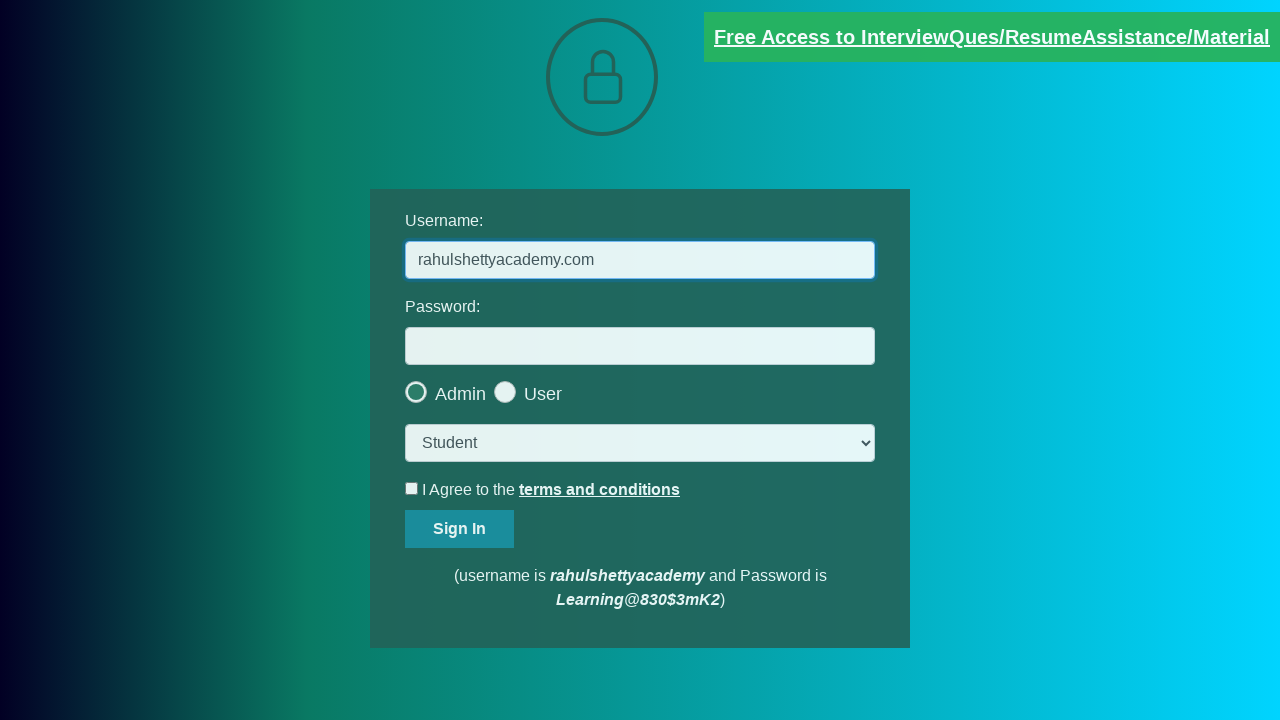